Tests a Russian name generator by clicking the generate button and verifying that first and last name fields are populated with generated values.

Starting URL: http://kurufin.ru/html/Name_generator/random_name_rus.html

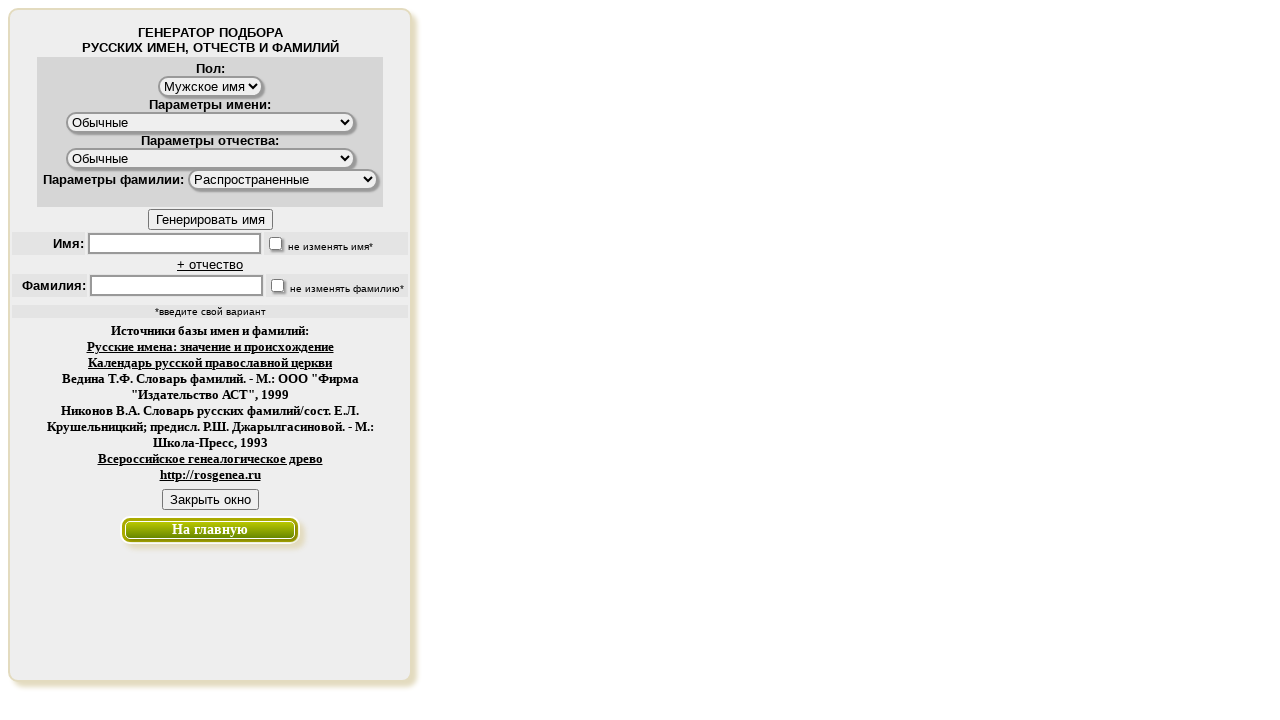

Clicked the generate button to generate random Russian names at (210, 220) on input[name='generate']
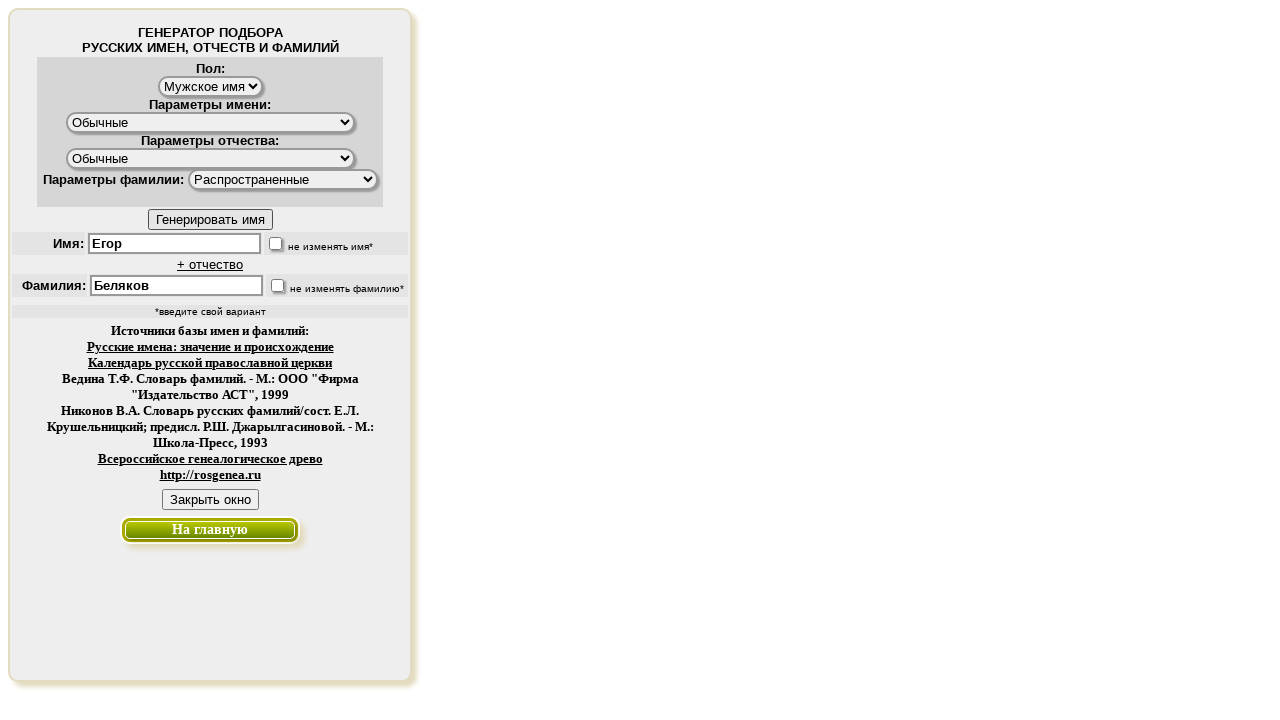

Verified first name field is populated with generated value
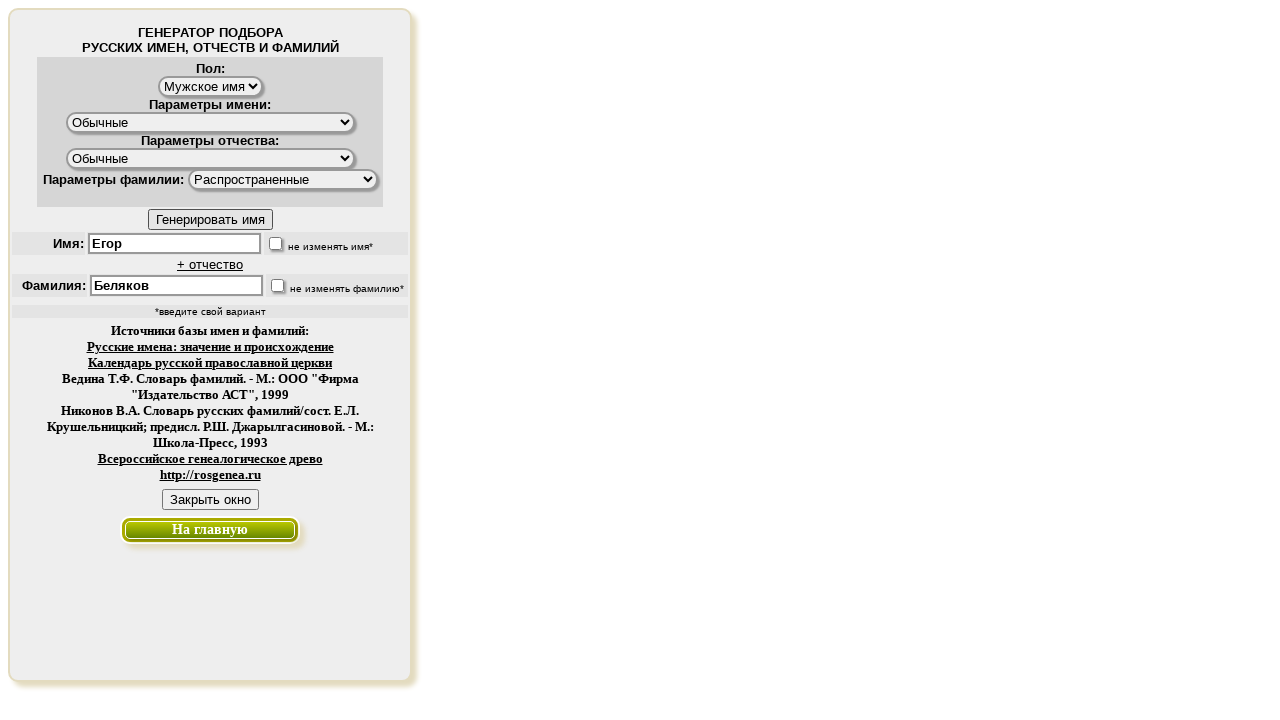

Verified last name field is populated with generated value
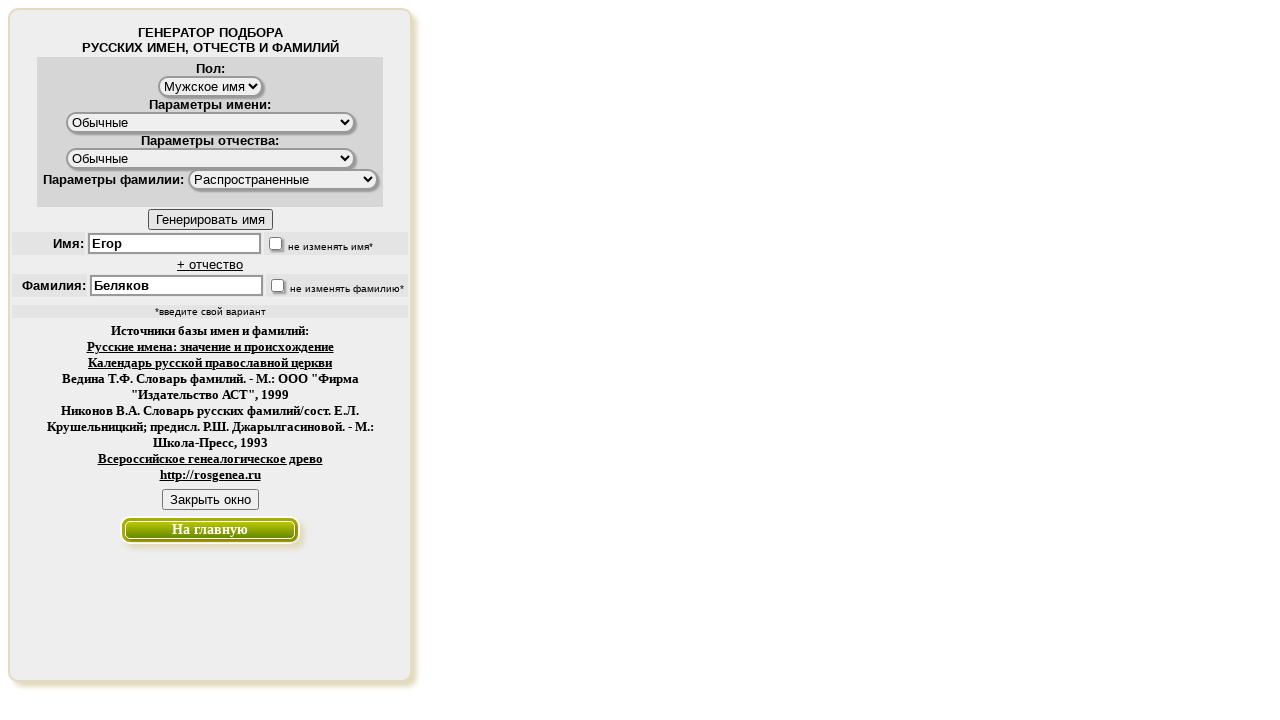

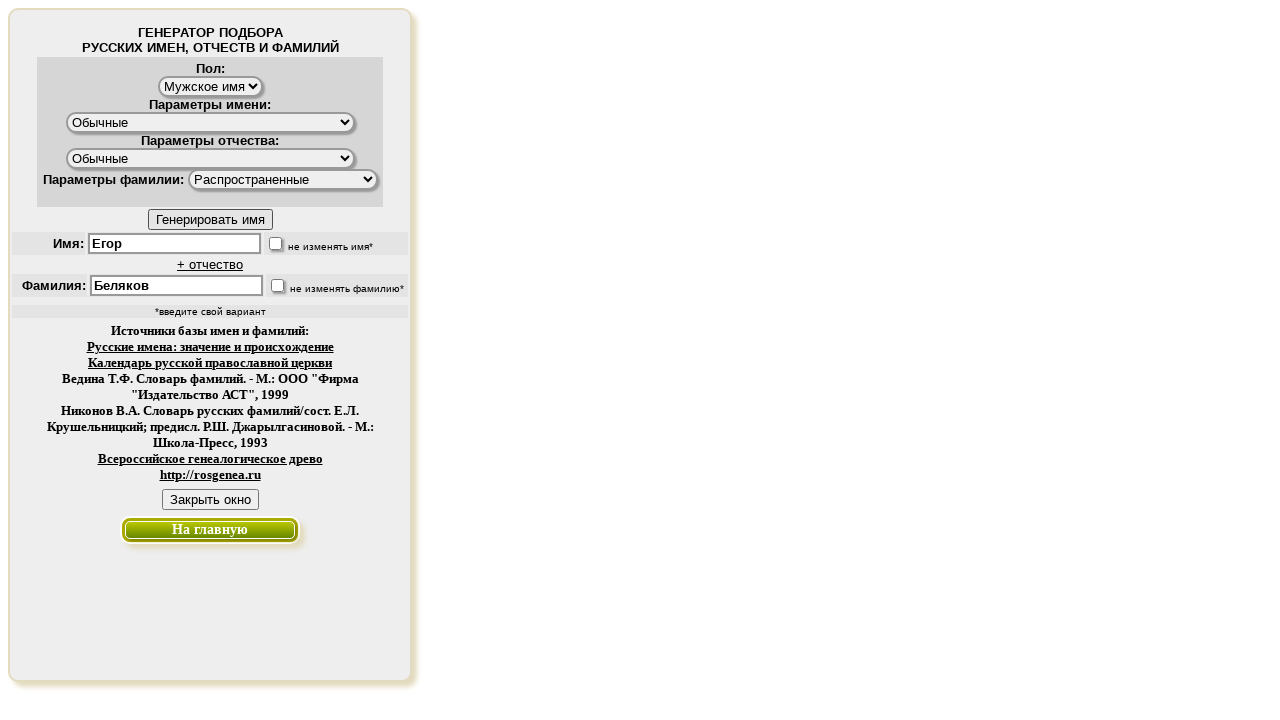